Tests that the username input field limits input to 40 characters maximum

Starting URL: https://anatoly-karpovich.github.io/demo-login-form/

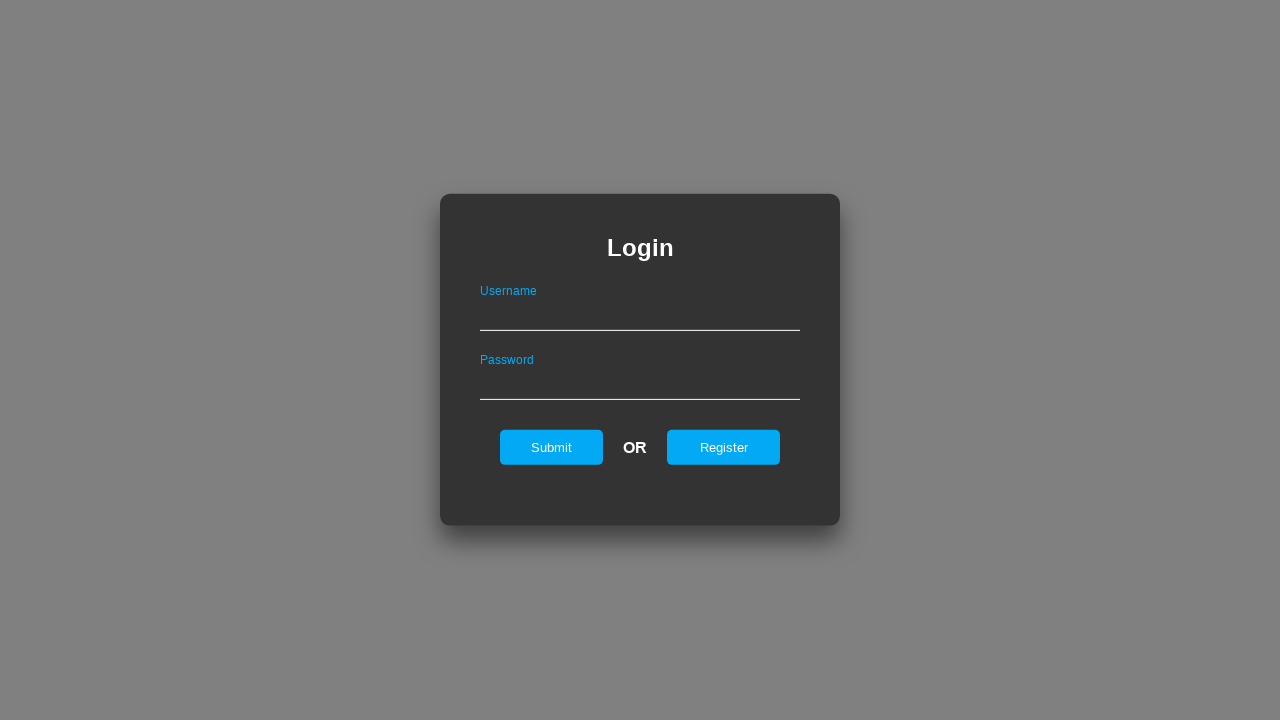

Clicked on register tab at (724, 447) on #registerOnLogin
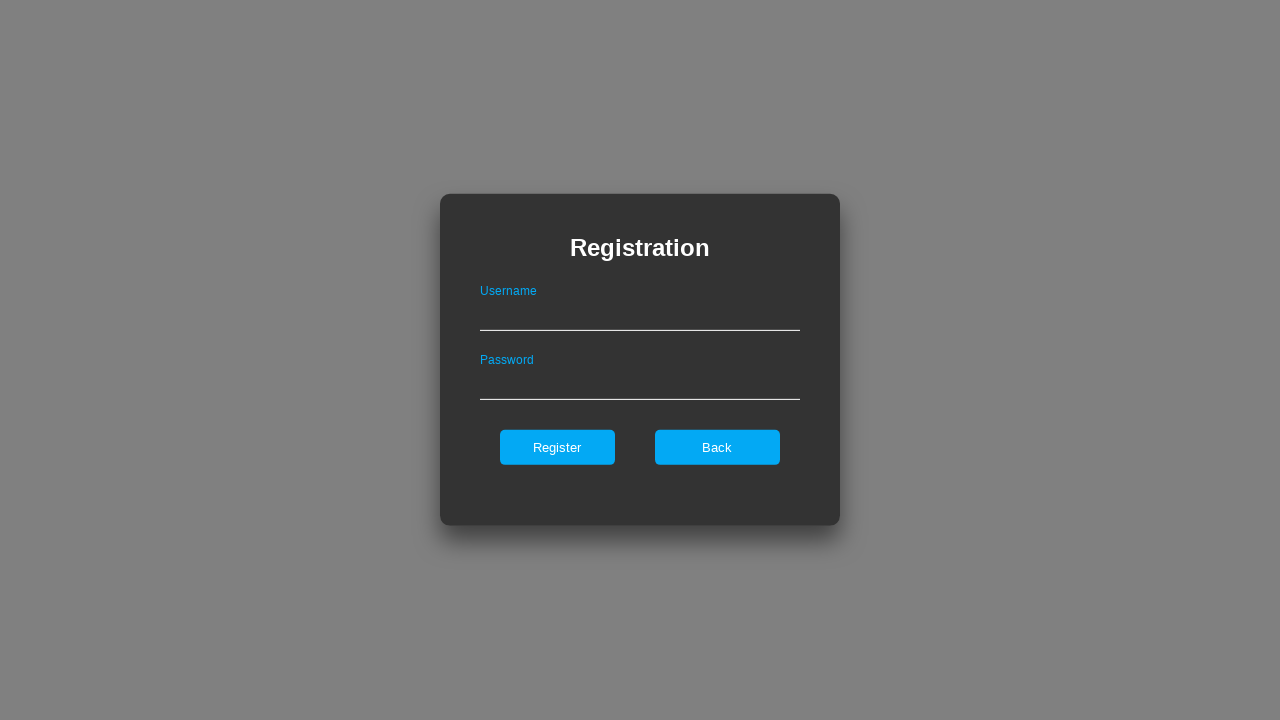

Filled username input with 41 'a' characters on #userNameOnRegister
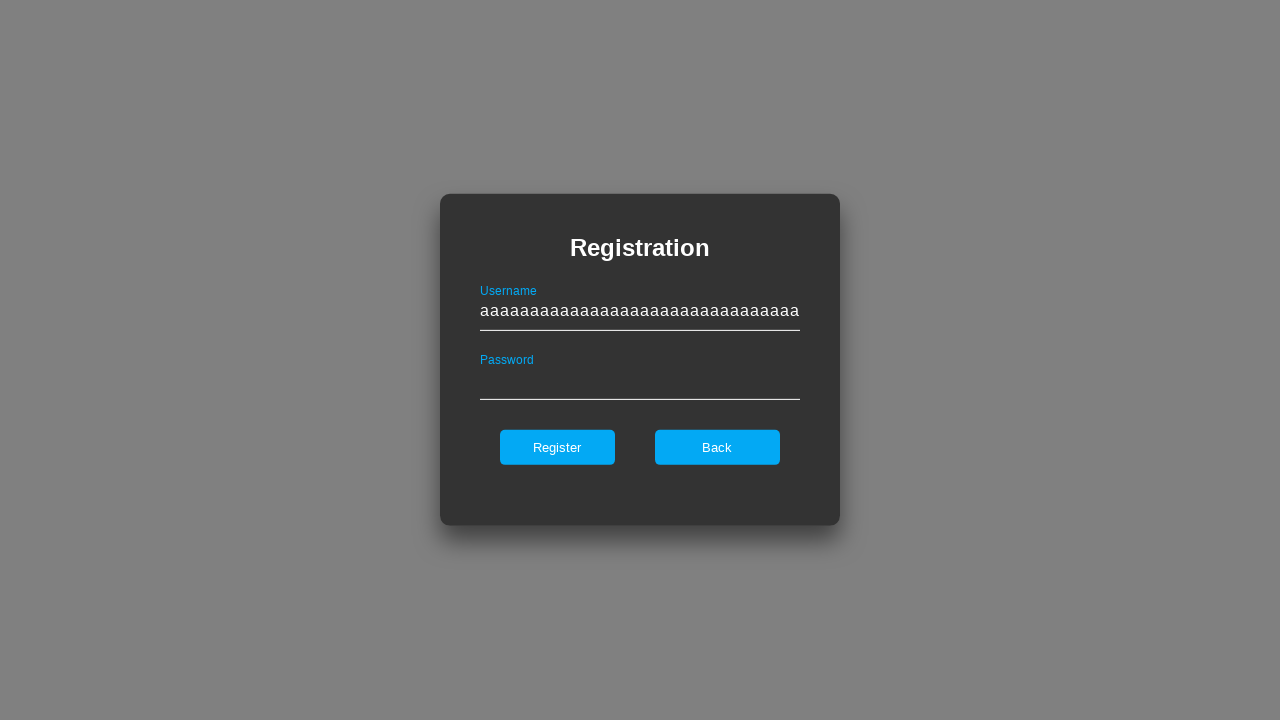

Username input field is visible
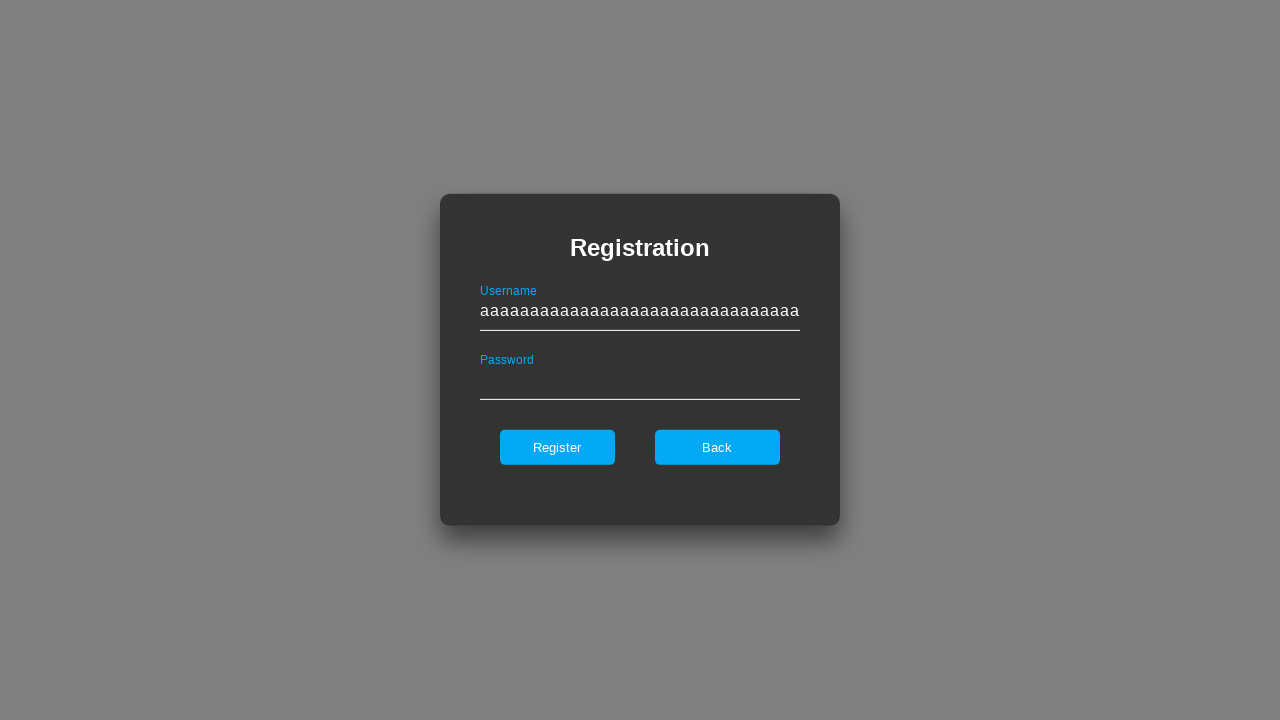

Retrieved username value: 'aaaaaaaaaaaaaaaaaaaaaaaaaaaaaaaaaaaaaaaa' (length: 40)
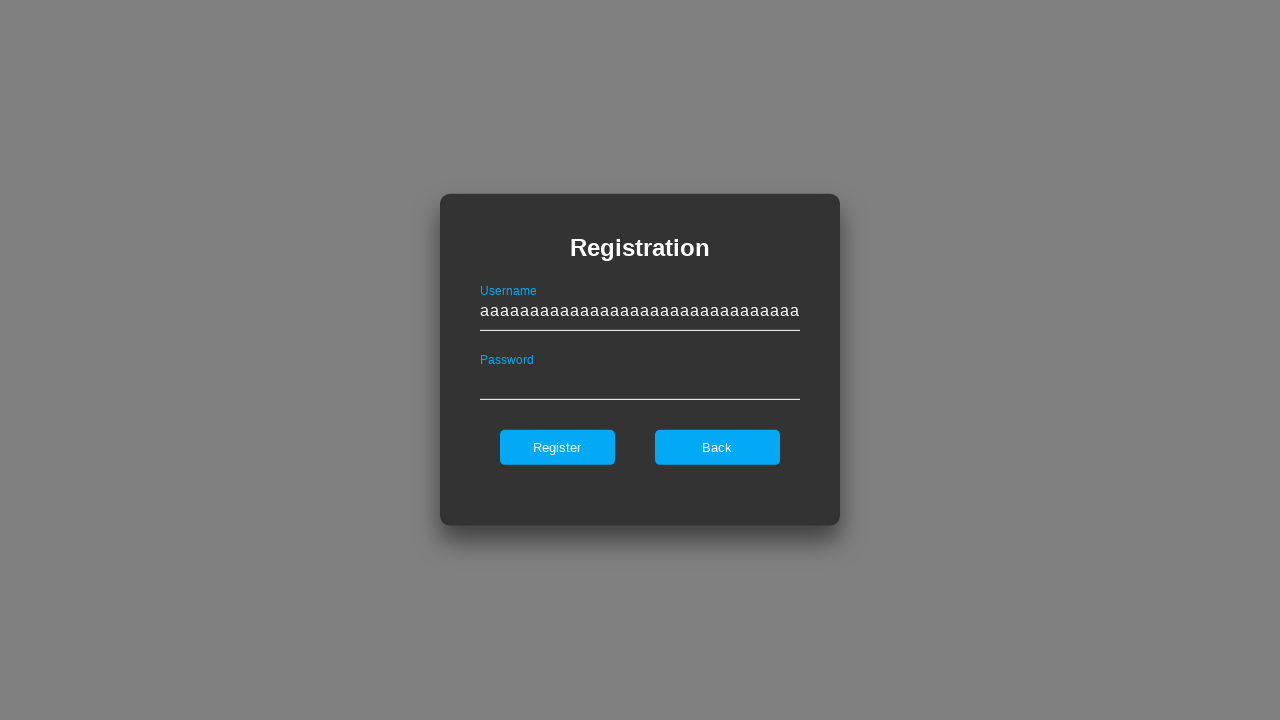

Verified that username input is limited to 40 characters maximum
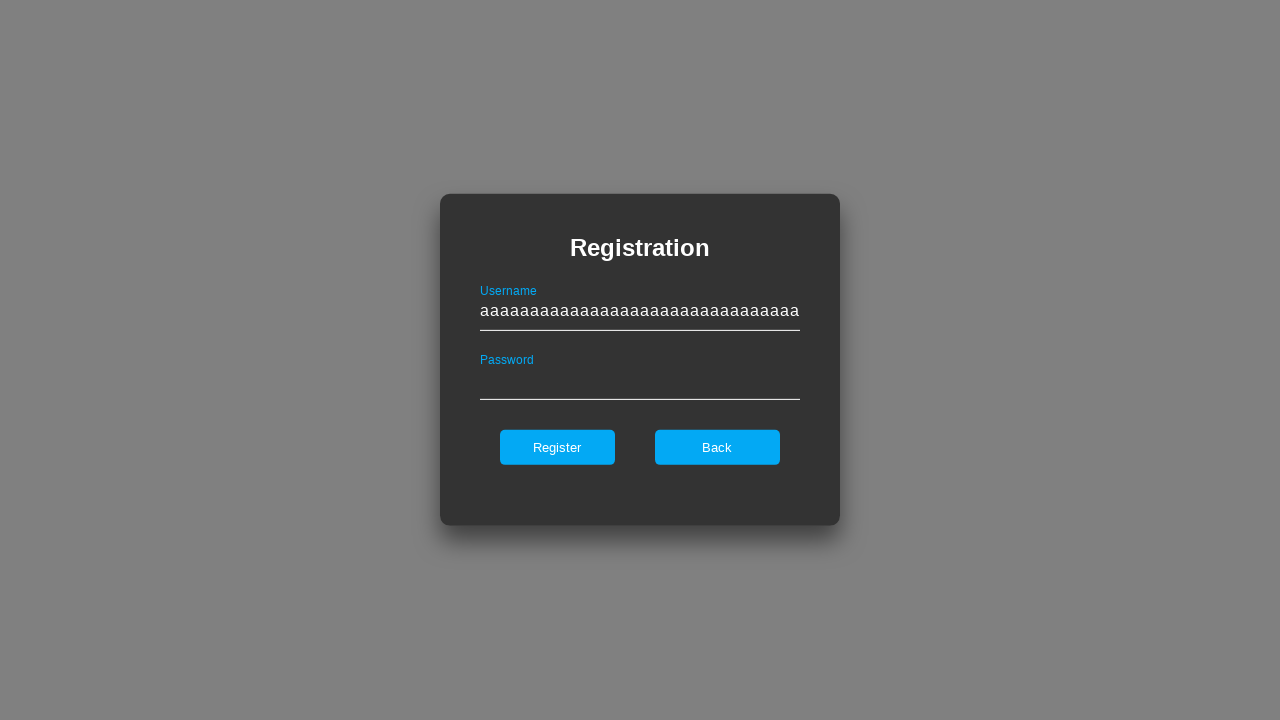

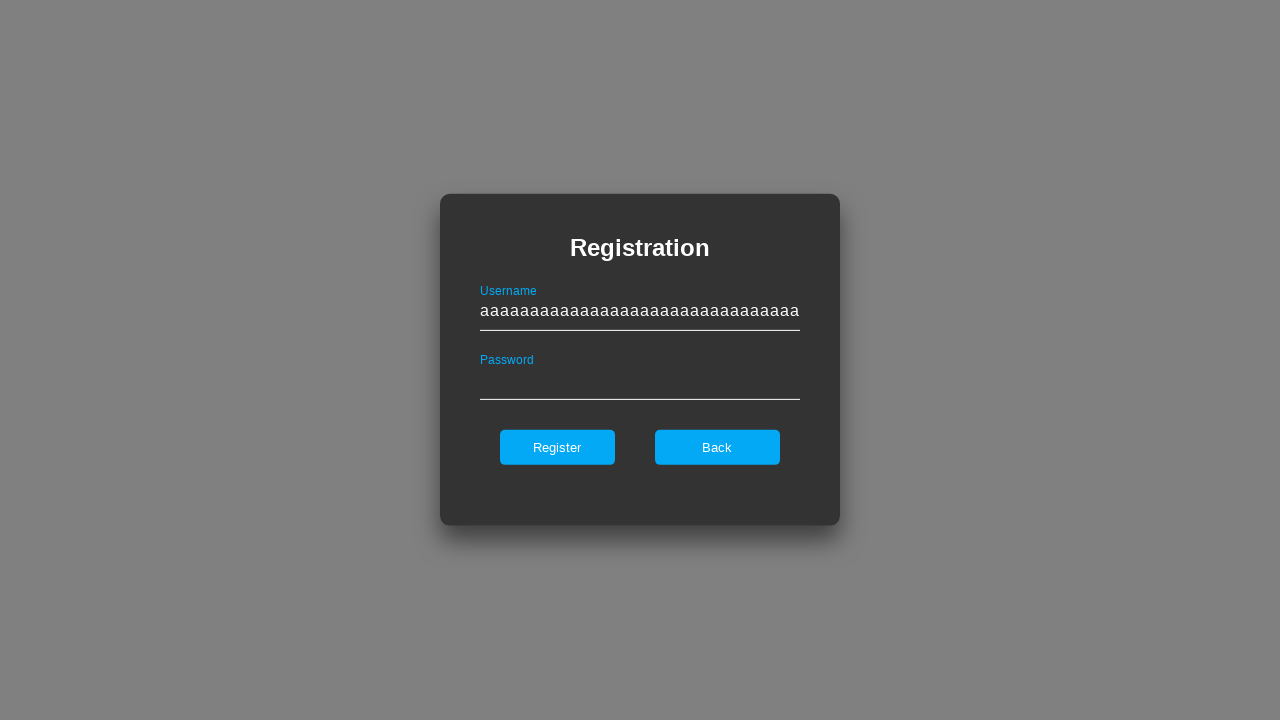